Tests handling multiple browser pages by clicking a button that opens multiple windows, iterating through all opened pages, finding a specific page by title, and performing a search action on it

Starting URL: https://leafground.com/window.xhtml

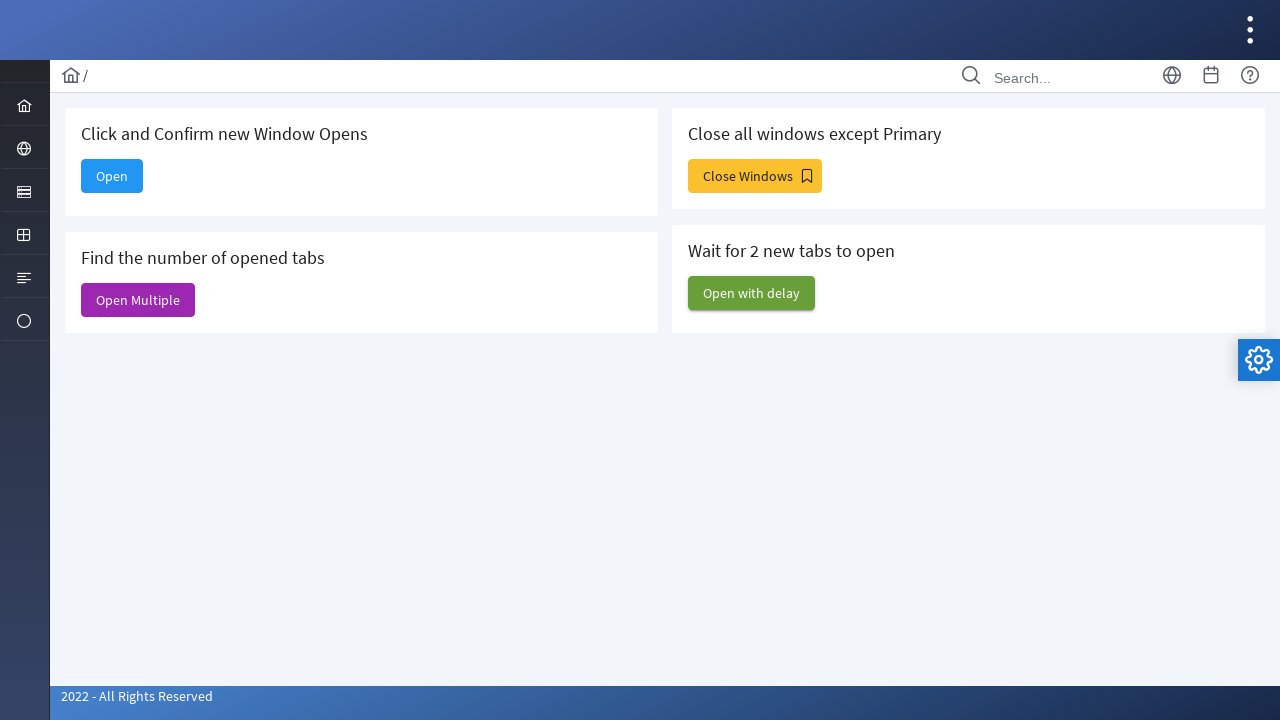

Waited for initial page to fully load
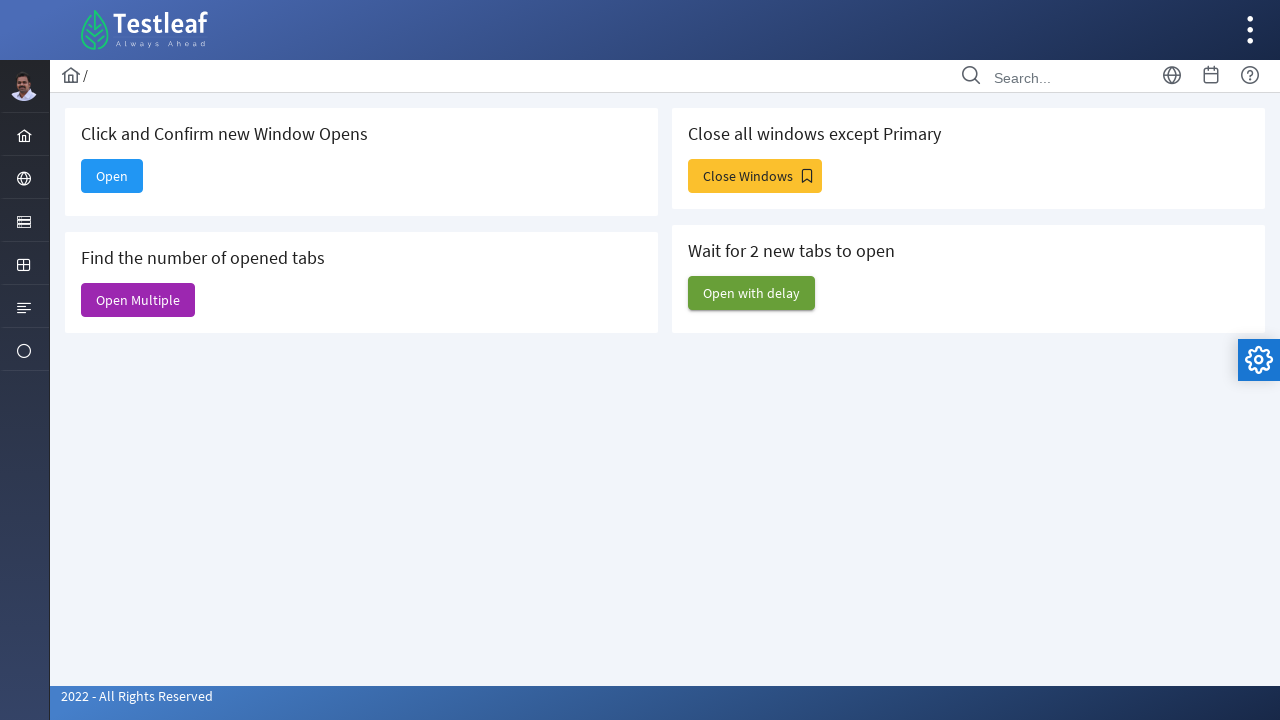

Clicked 'Open Multiple' button to open new pages at (138, 300) on internal:text="Open Multiple"s
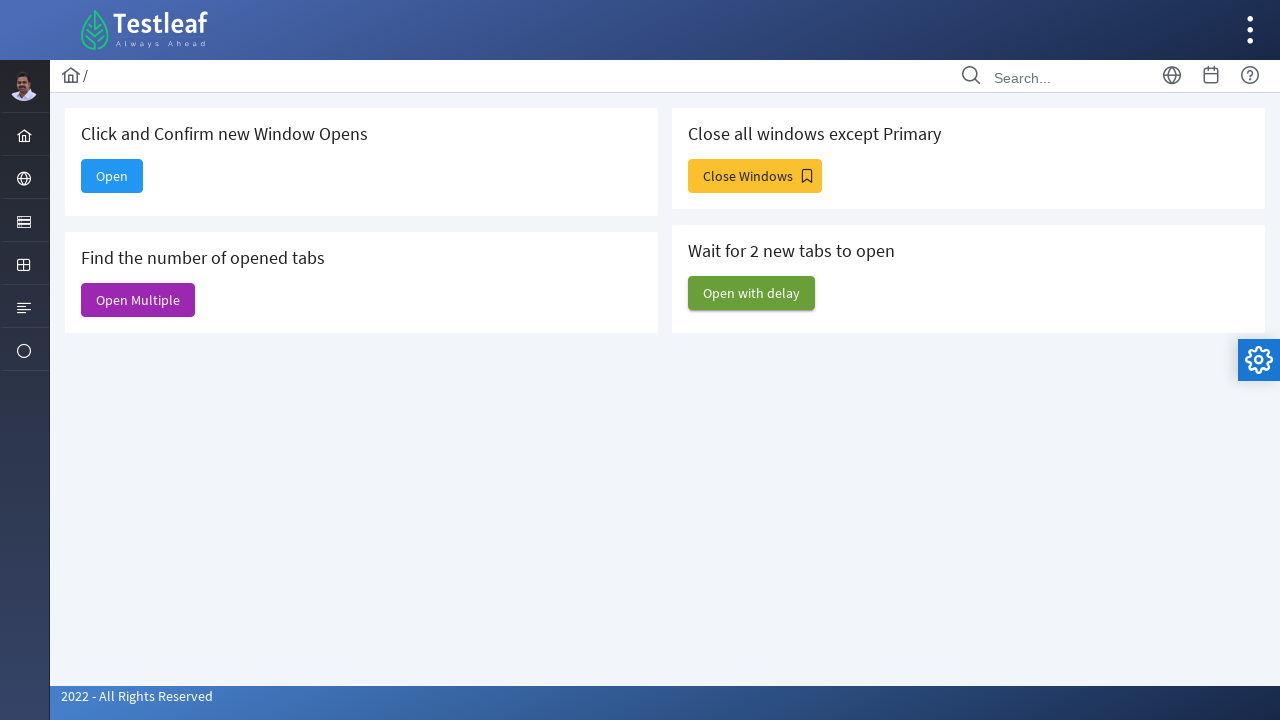

New page opened and fully loaded
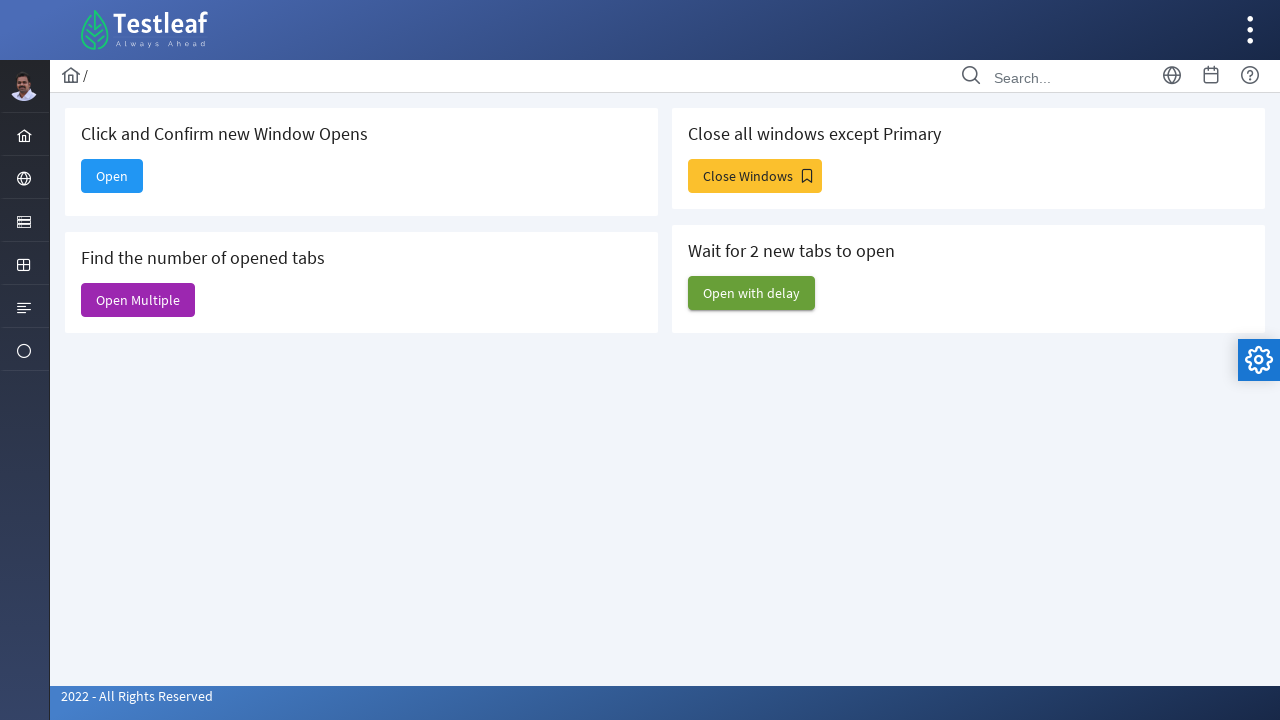

Retrieved all pages in context (6 pages total)
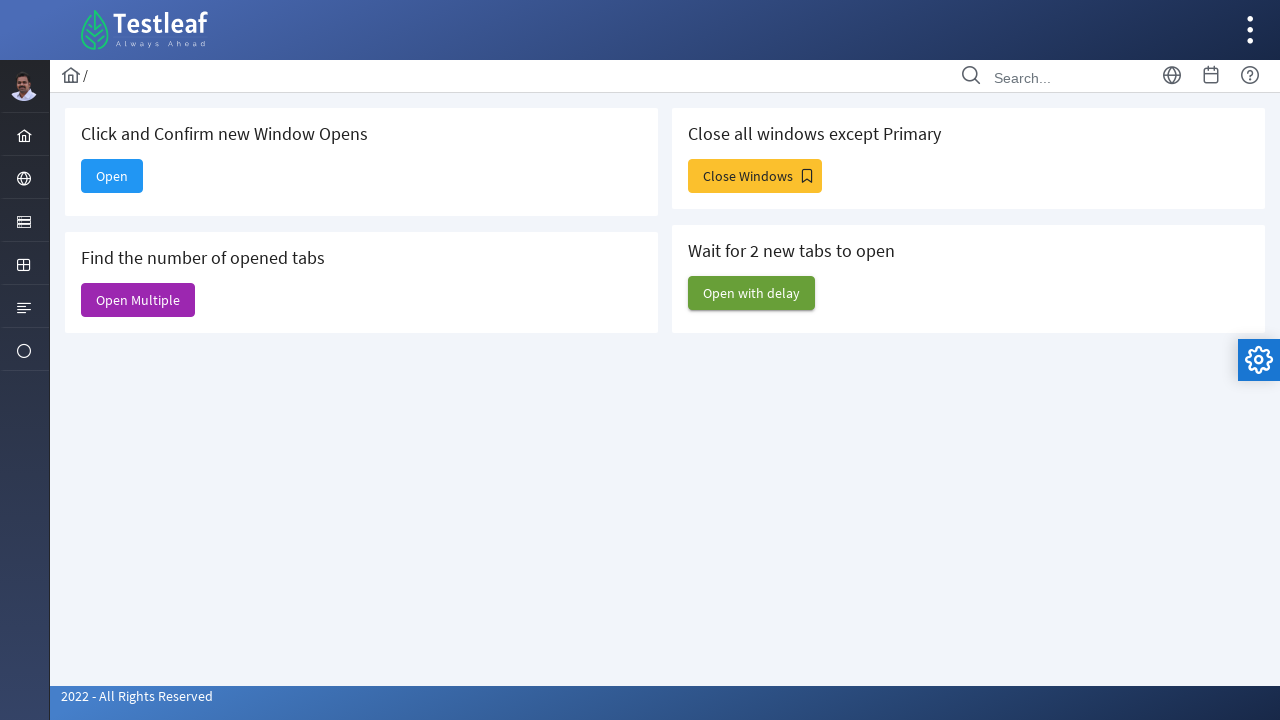

Found page with title 'Web Table'
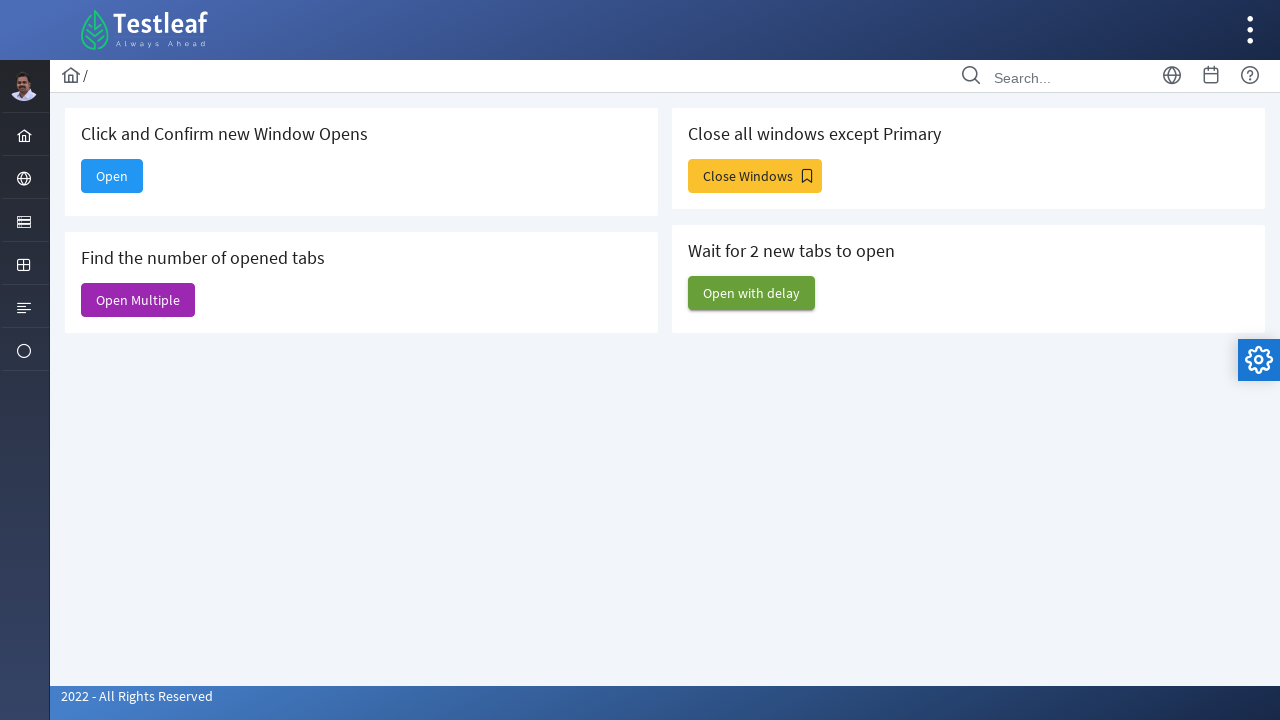

Filled search field with 'Amy Elsner' on Web Table page on input[placeholder='Search...']
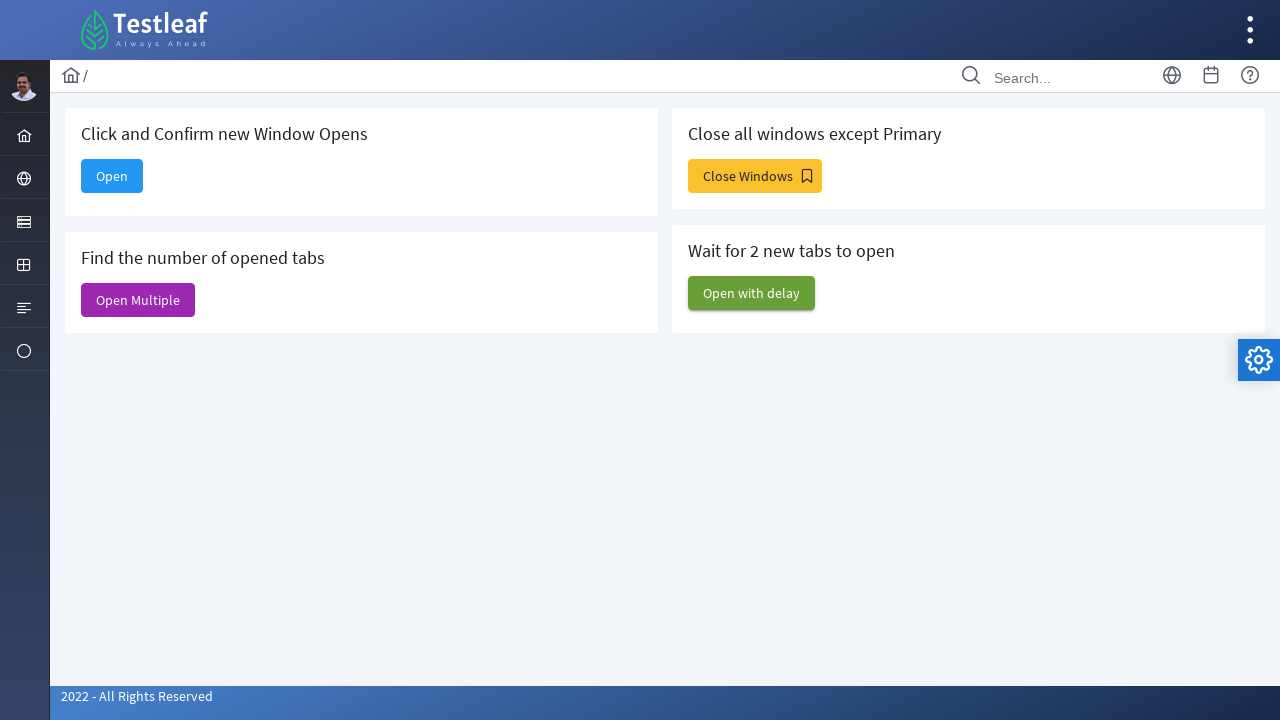

Waited 3 seconds for search results to load
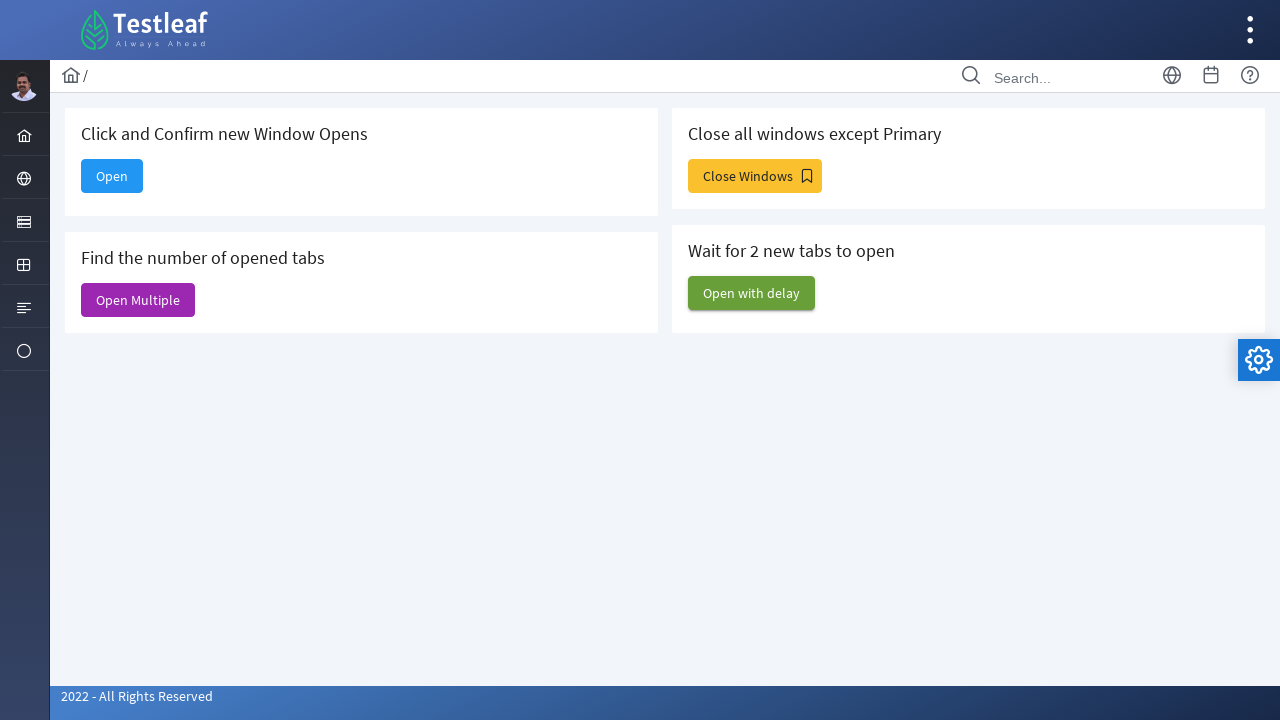

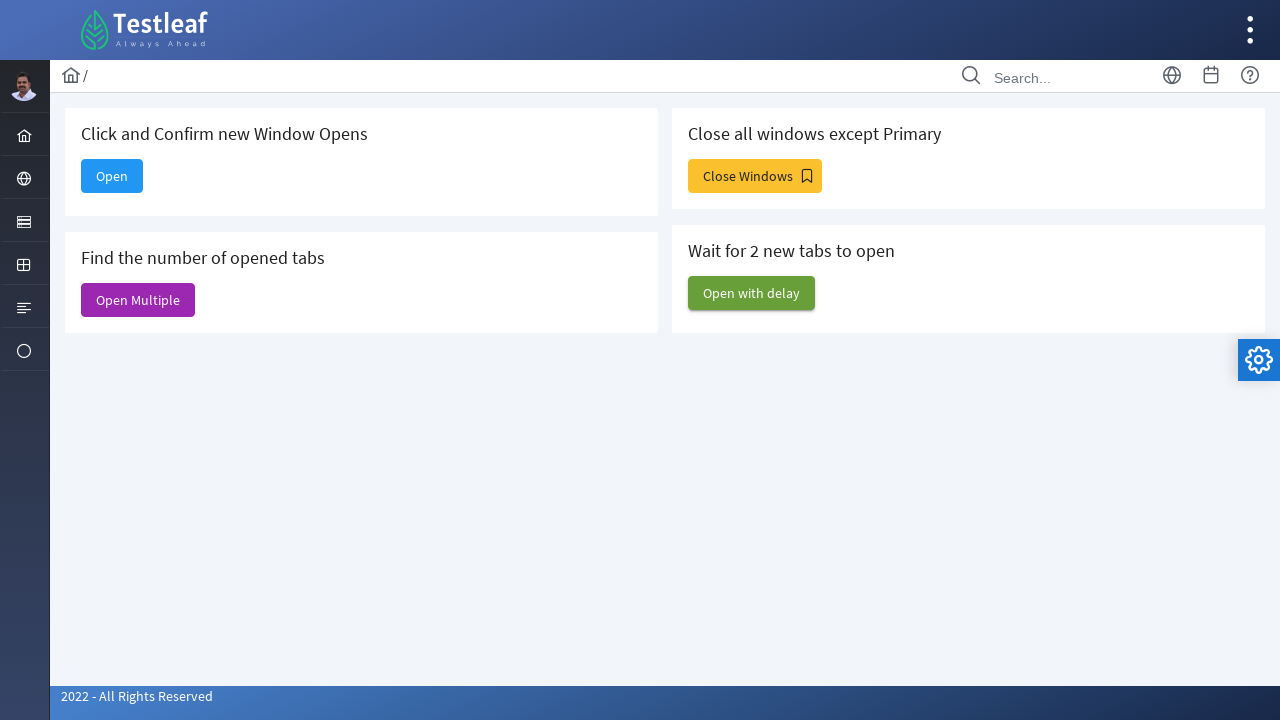